Tests AJIO e-commerce site search and filtering functionality by searching for "bags", applying gender filter (Men), and category filter (Fashion Bags), then verifying results load.

Starting URL: https://www.ajio.com/

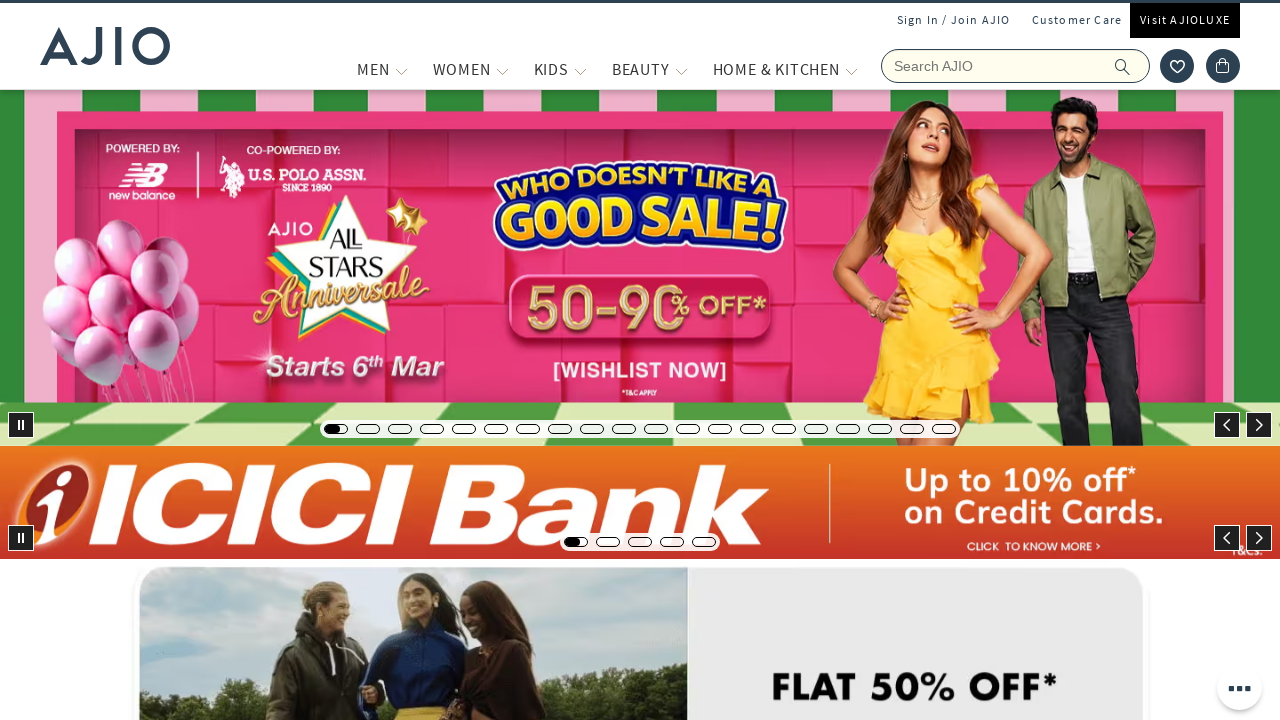

Filled search field with 'bags' on input[name='searchVal']
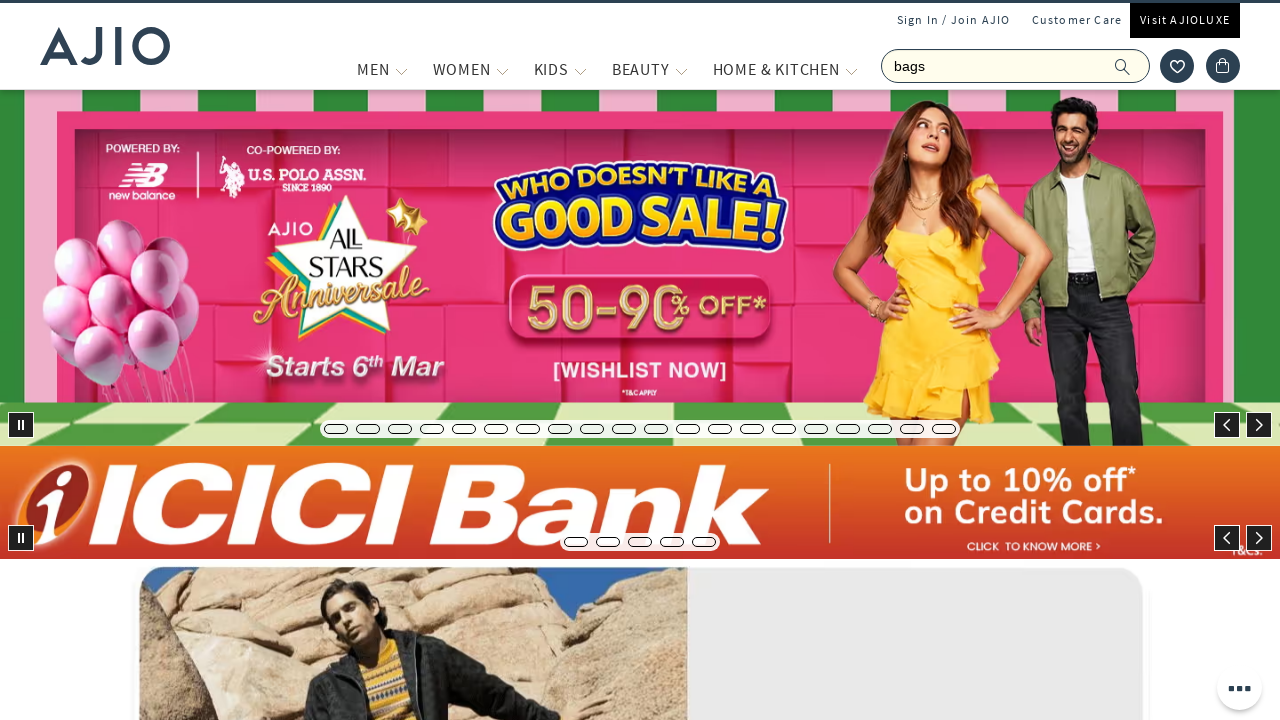

Pressed Enter to submit search for bags on input[name='searchVal']
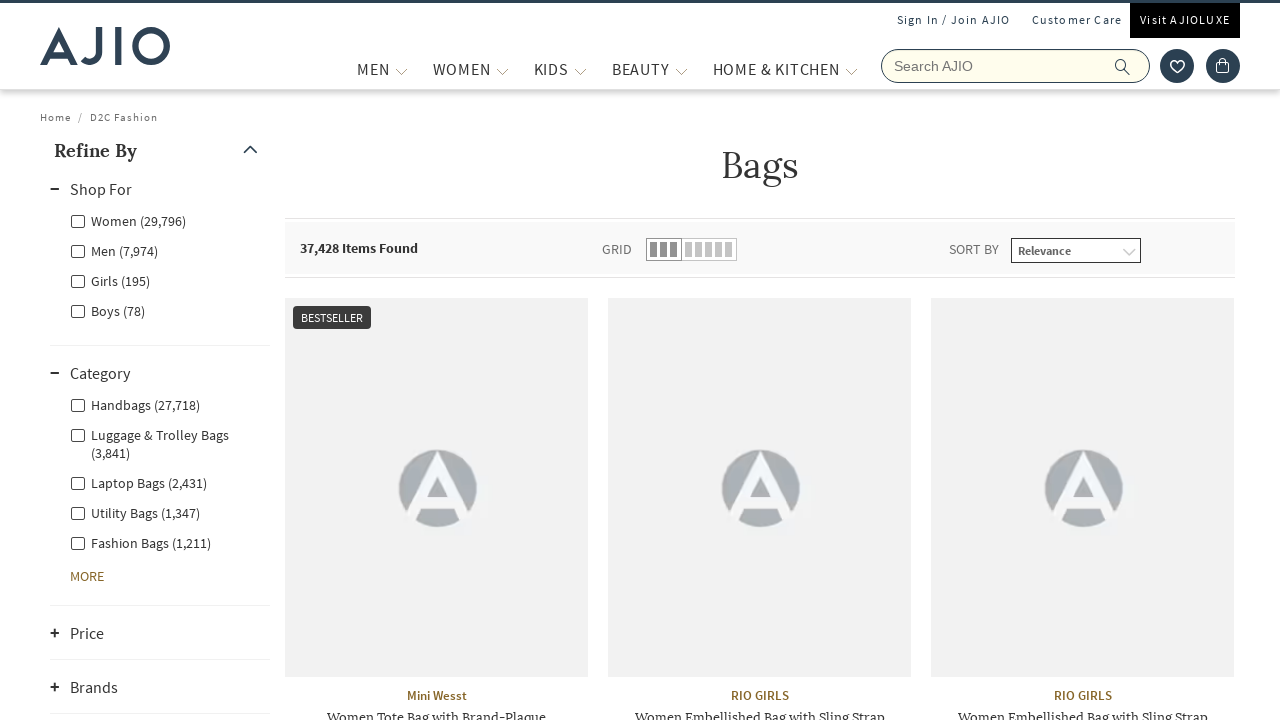

Search results loaded with filter options visible
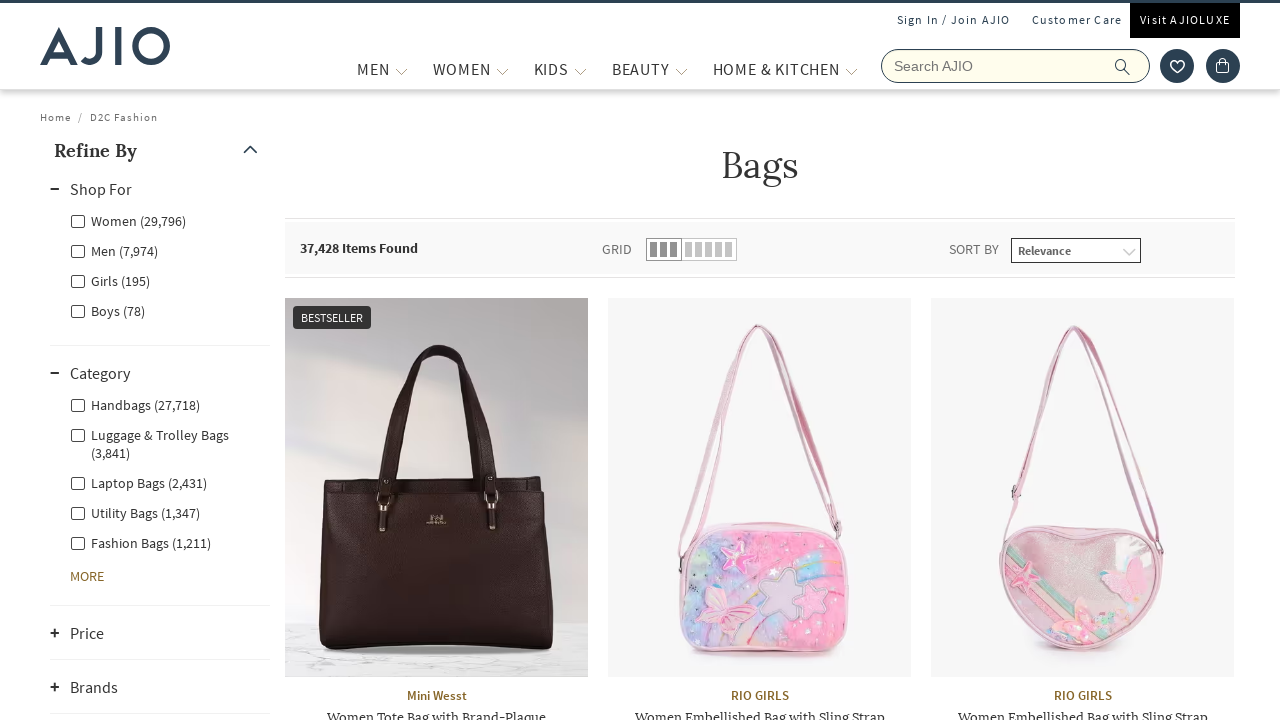

Clicked Men gender filter at (114, 250) on xpath=//label[@for='Men']
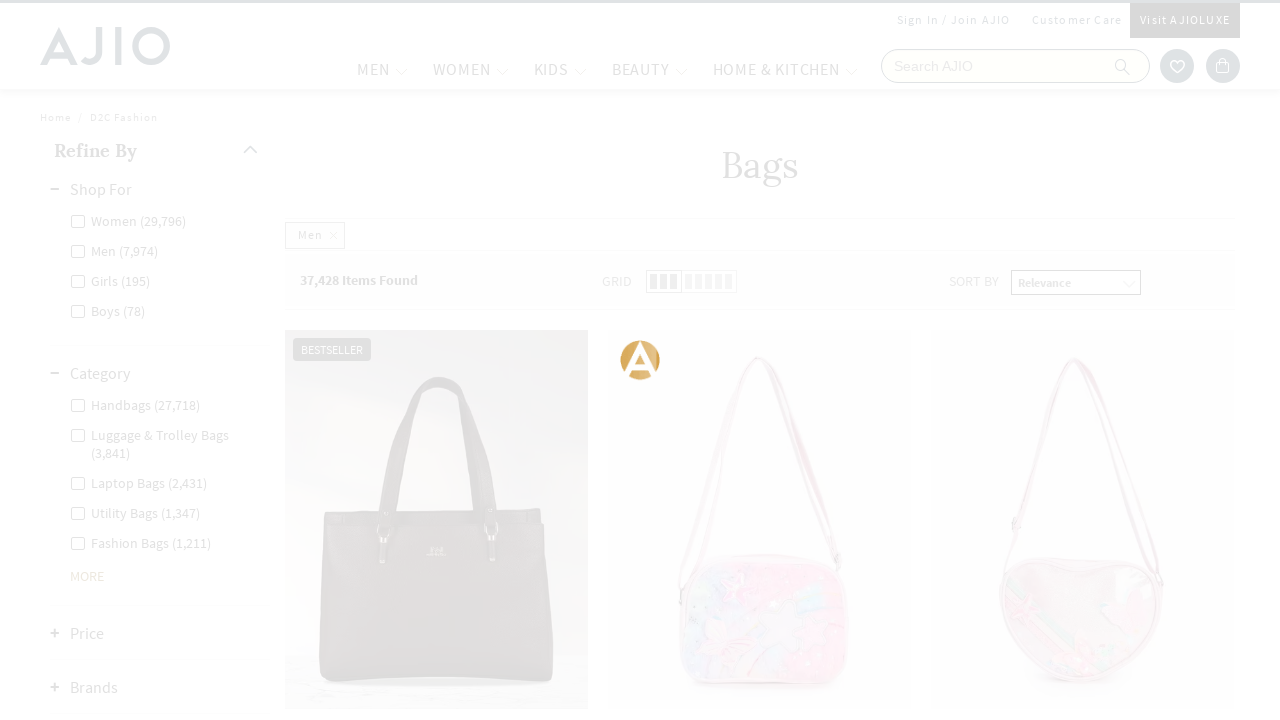

Waited for Men filter to apply
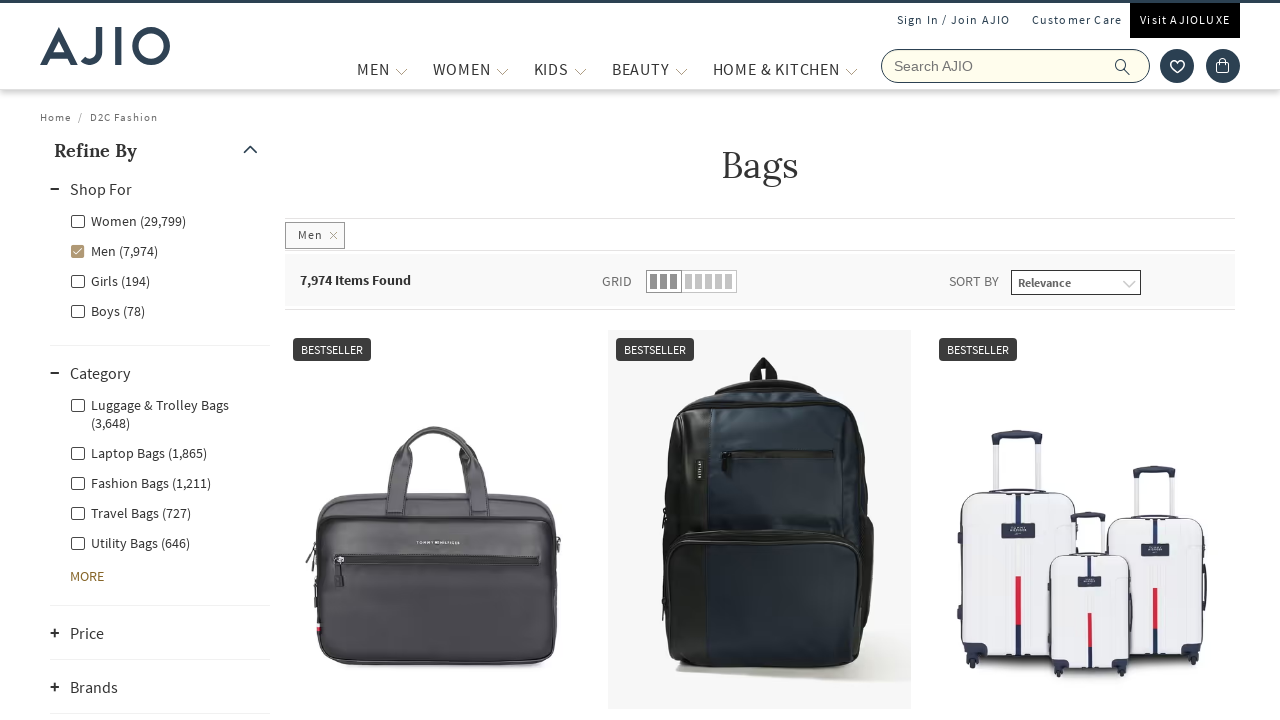

Clicked Men - Fashion Bags category filter at (140, 482) on xpath=//label[@for='Men - Fashion Bags']
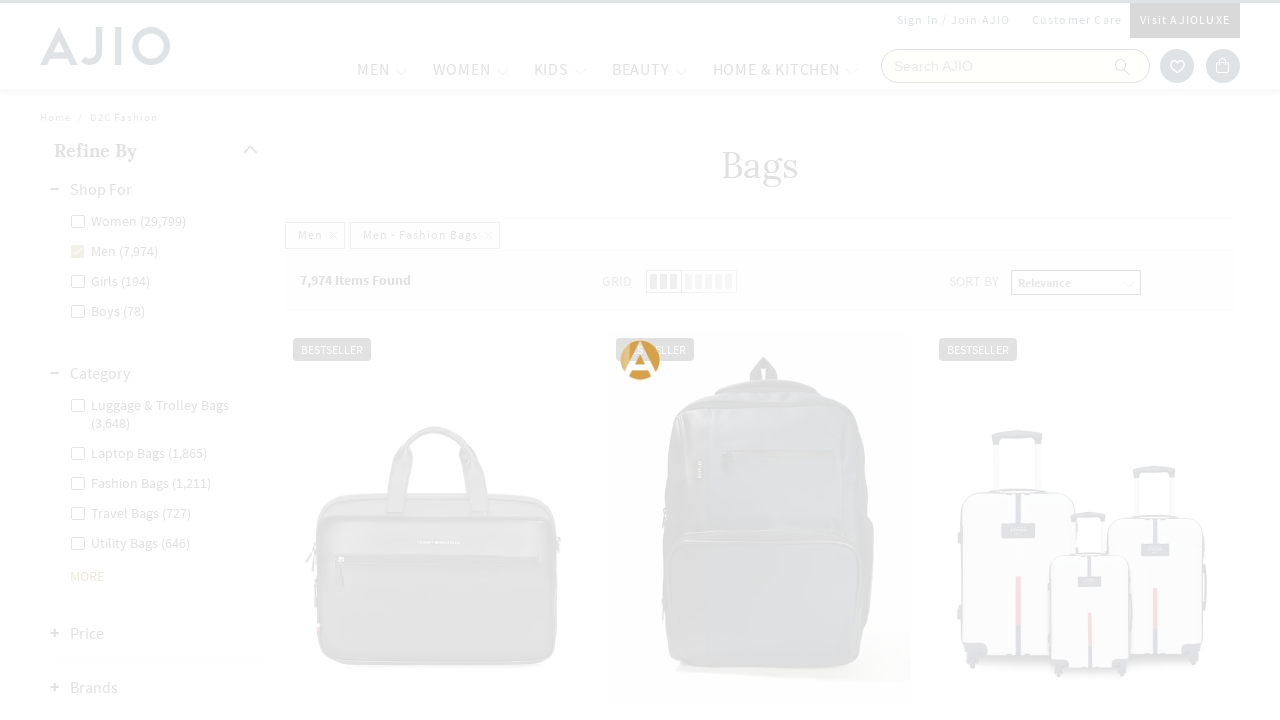

Waited for filtered results to load
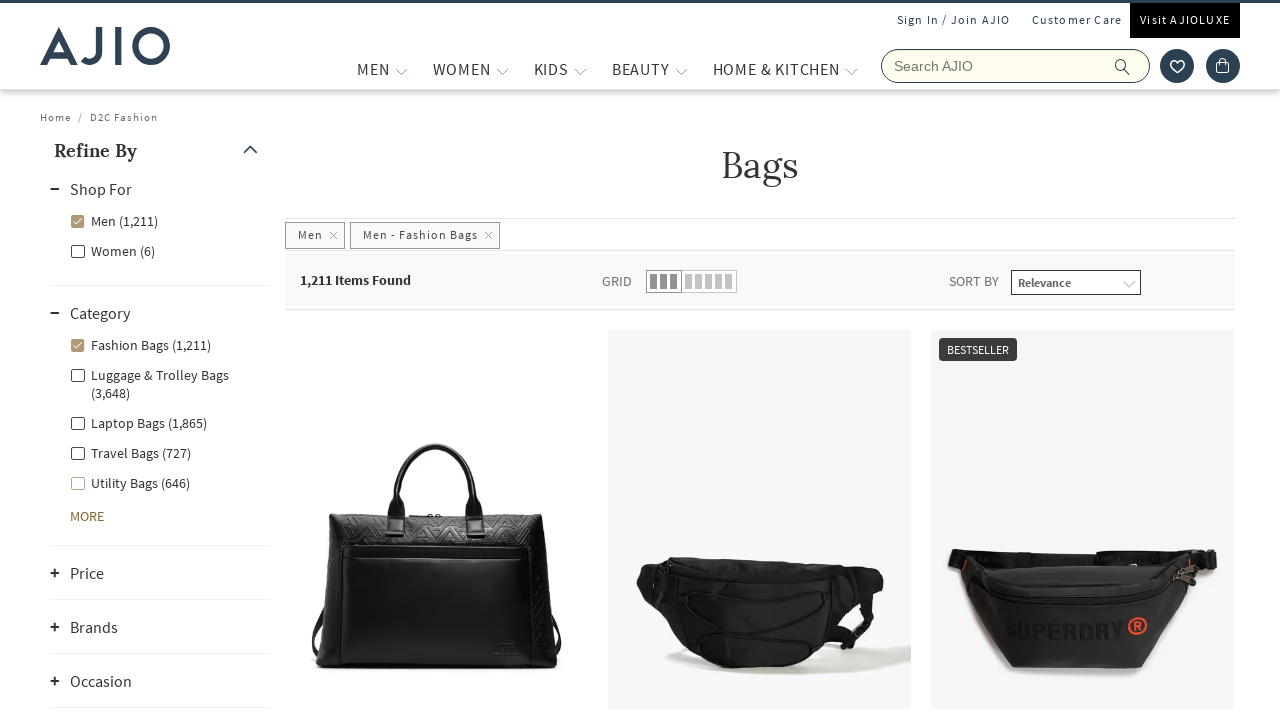

Verified filtered results are displayed with item count visible
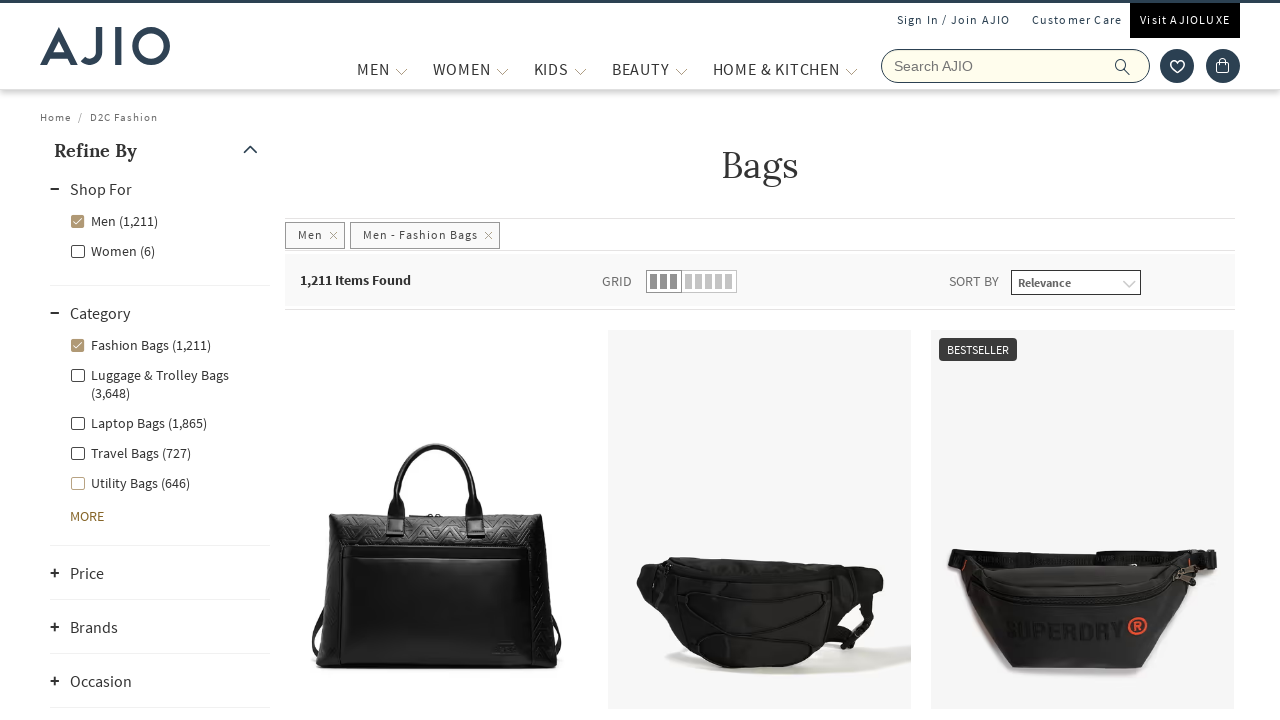

Clicked brands section to expand it at (94, 627) on xpath=//span[text()='brands']
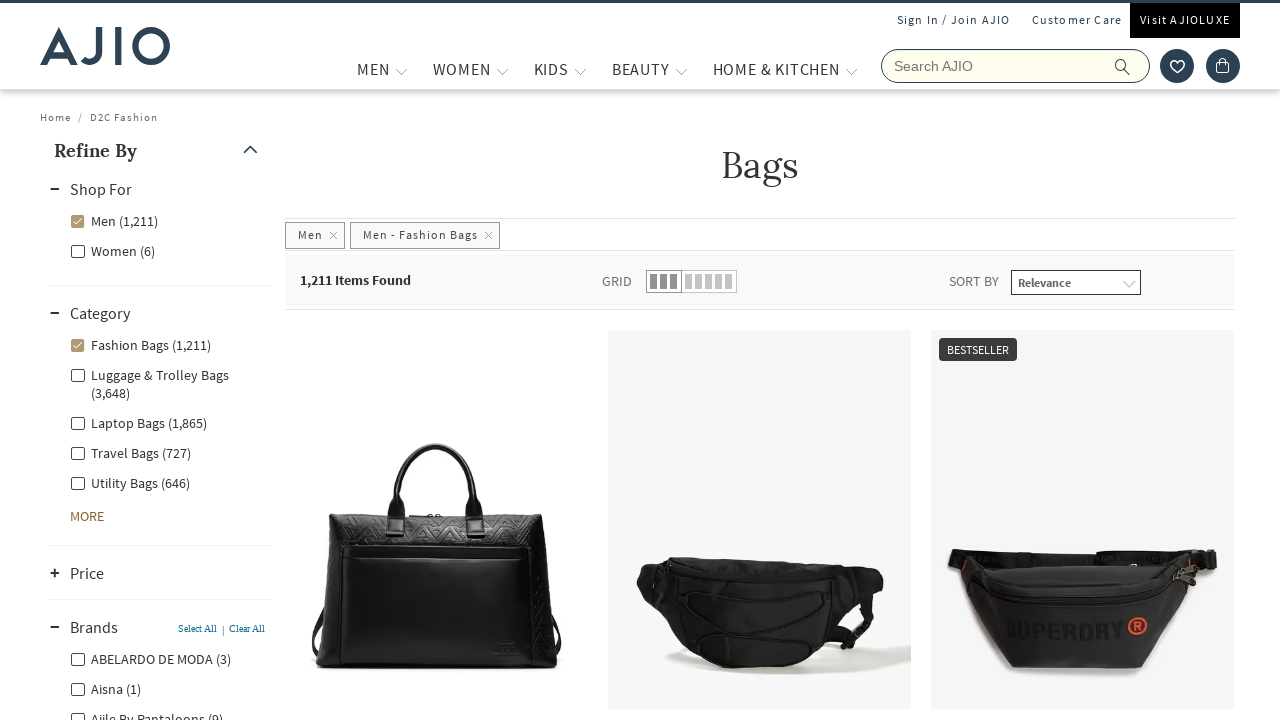

Brands section loaded successfully
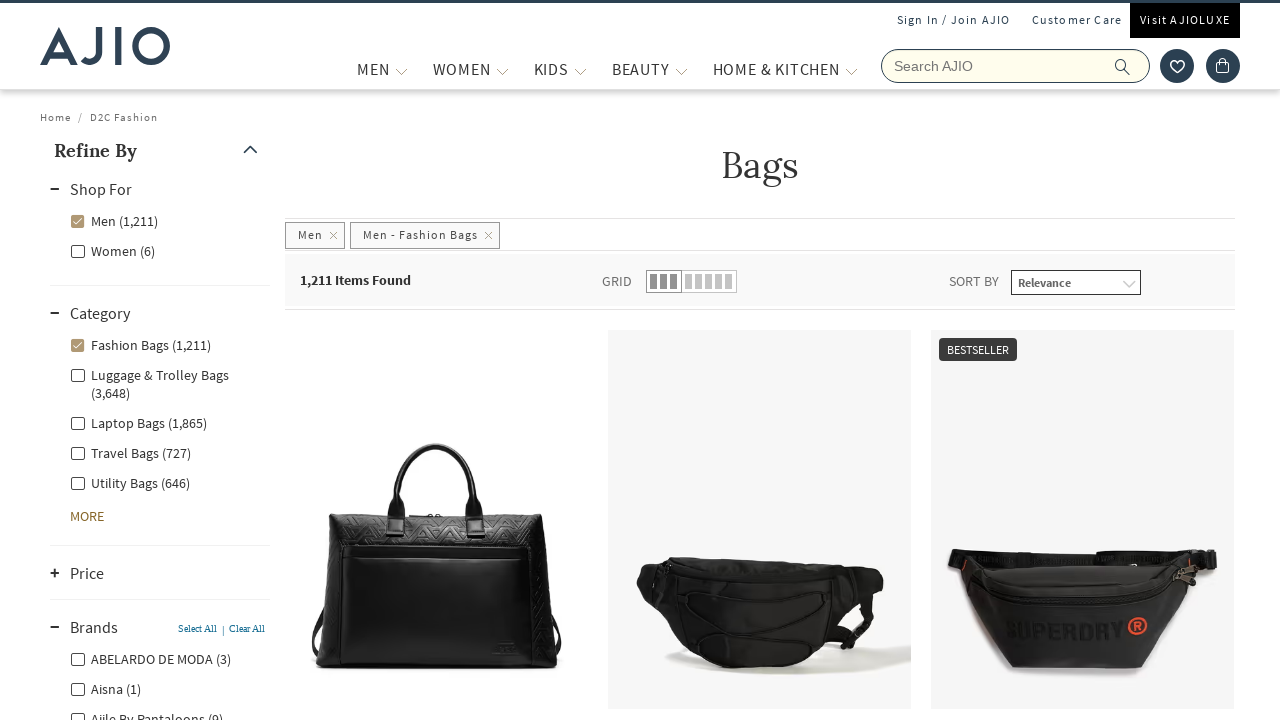

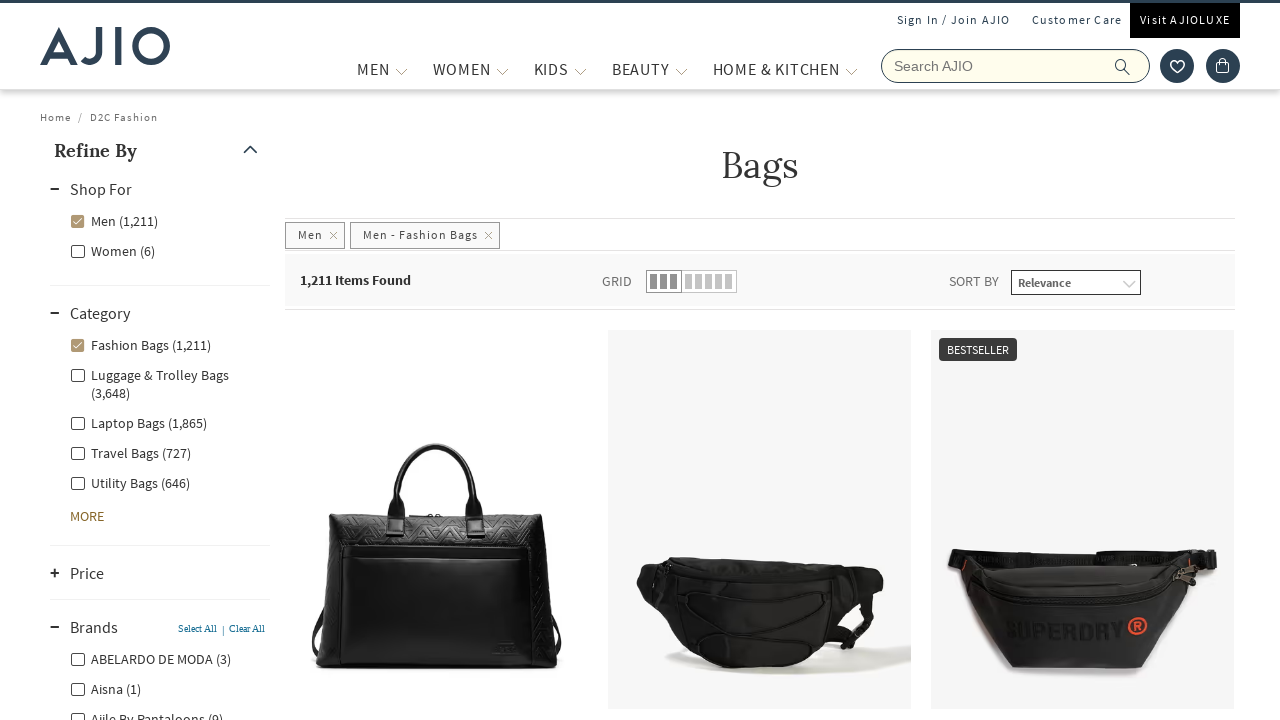